Tests drag and drop functionality on the jQuery UI droppable demo page by dragging a source element and dropping it onto a target element within an iframe

Starting URL: https://jqueryui.com/droppable/

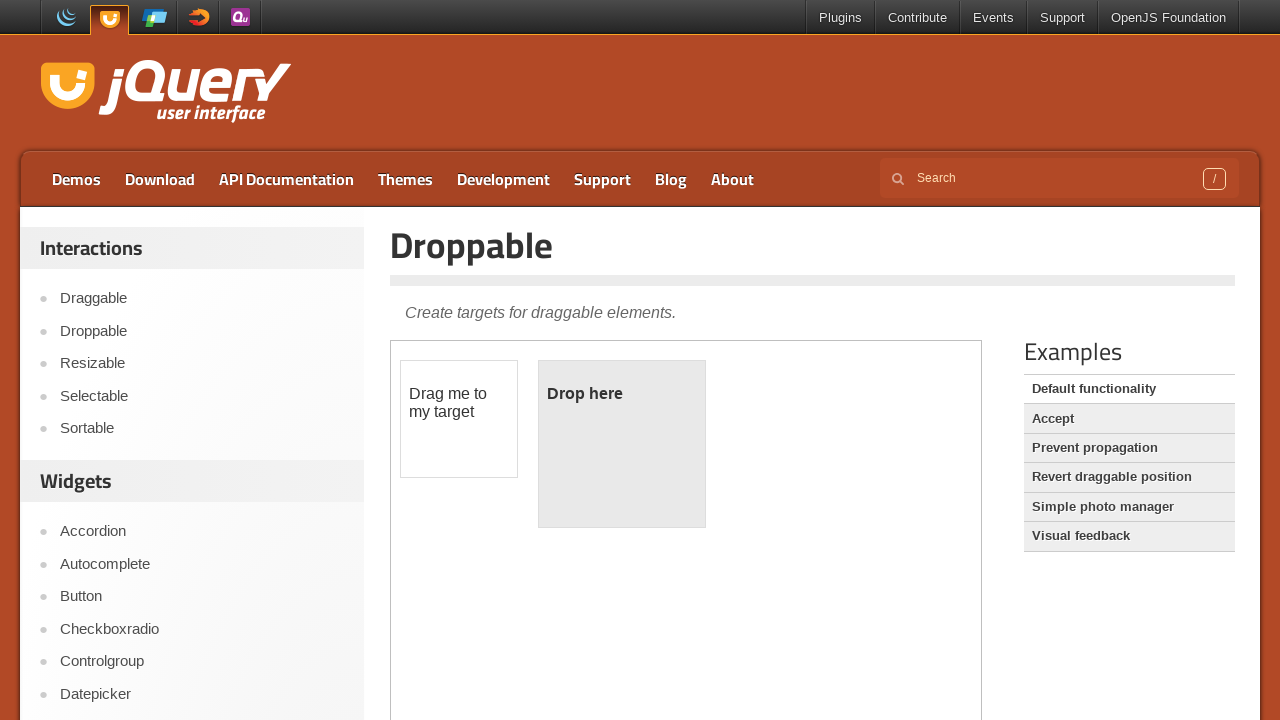

Located the demo iframe containing the drag and drop elements
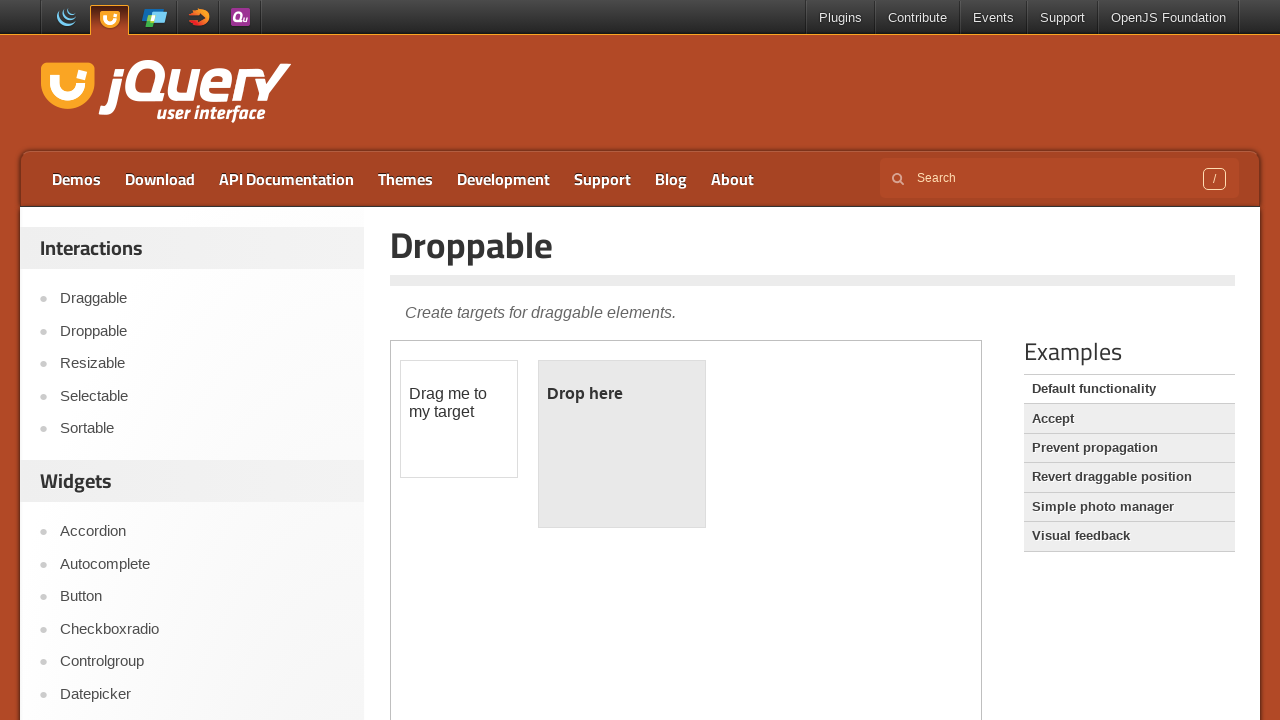

Located the draggable source element
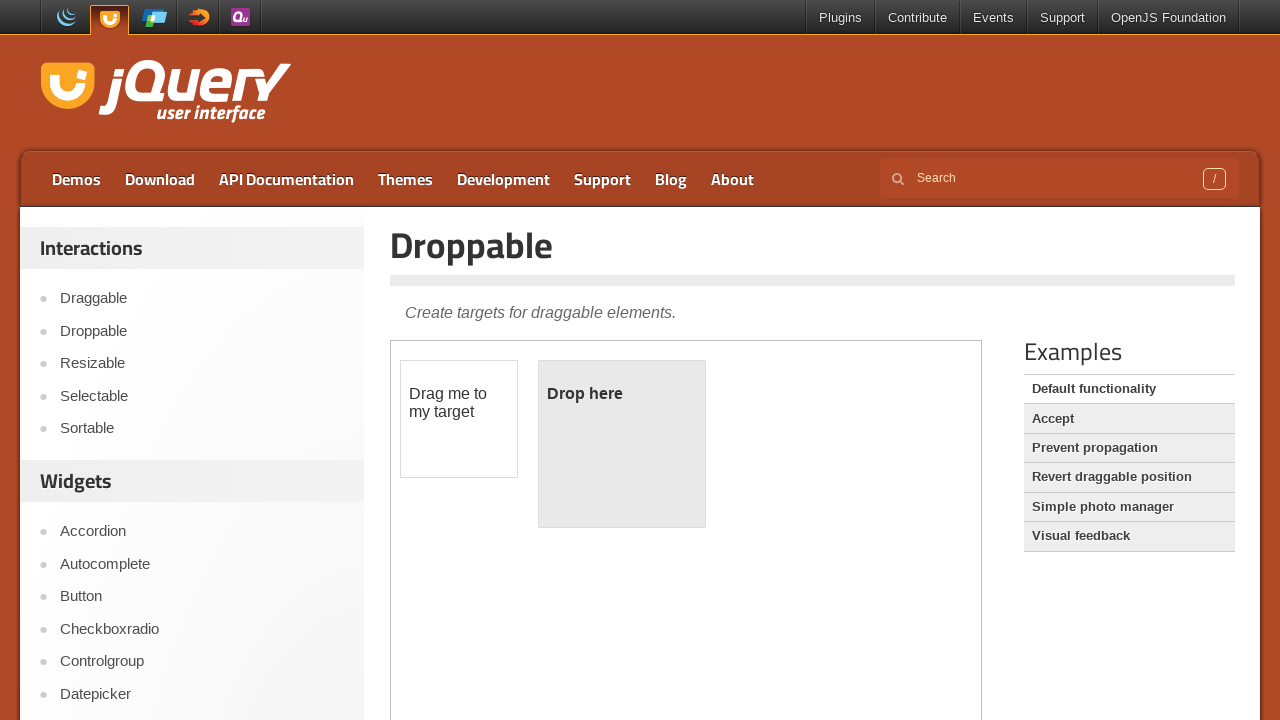

Located the droppable target element
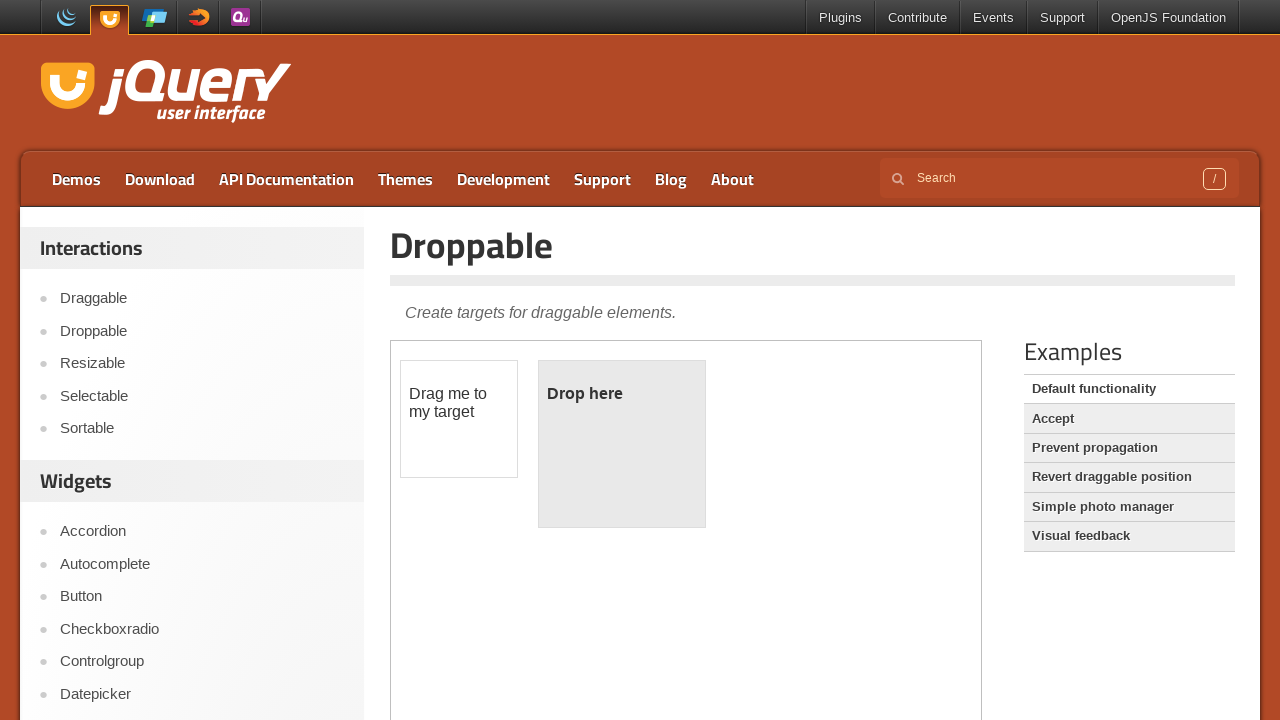

Dragged the source element and dropped it onto the target element at (622, 444)
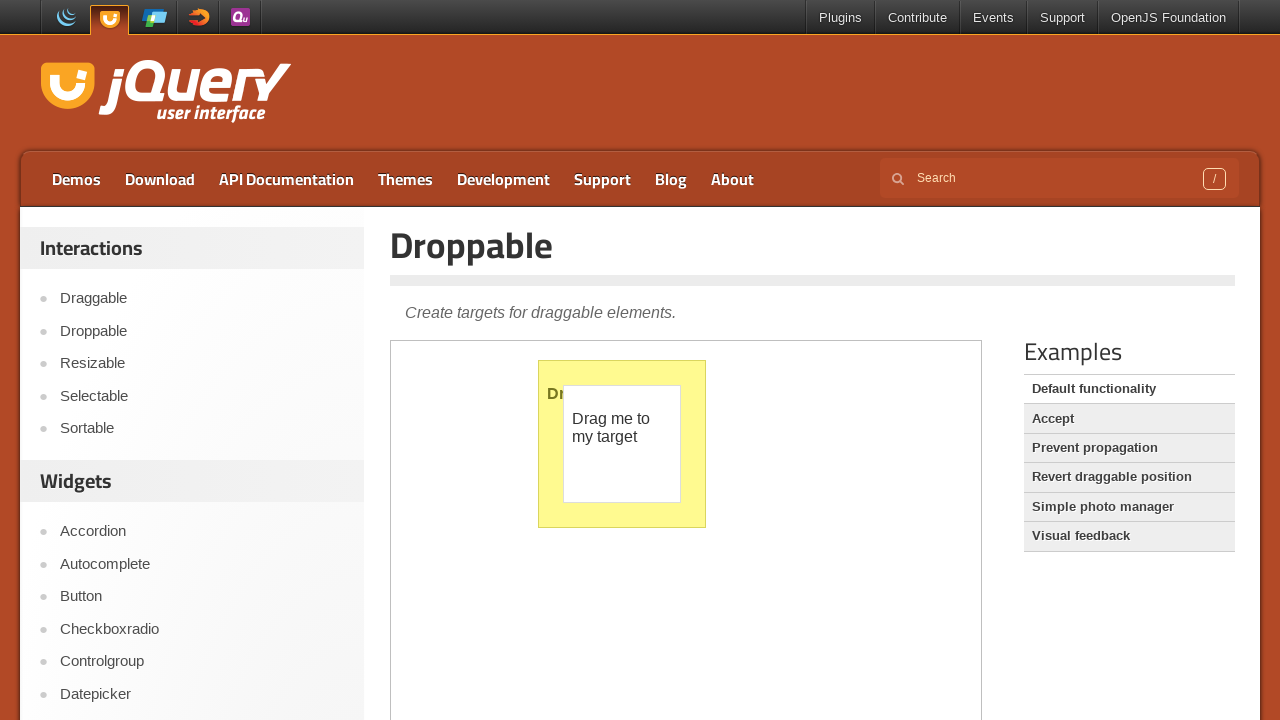

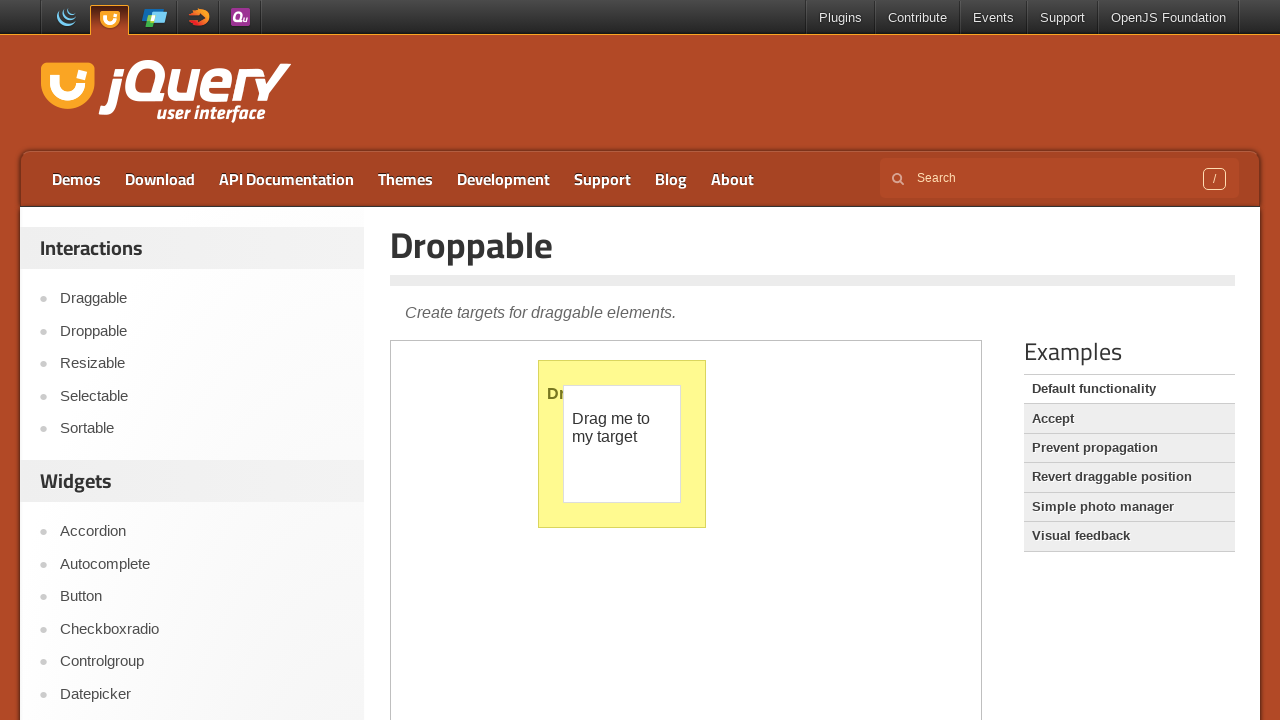